Tests clicking the "Impressive" radio button and verifies it becomes selected

Starting URL: https://demoqa.com/radio-button

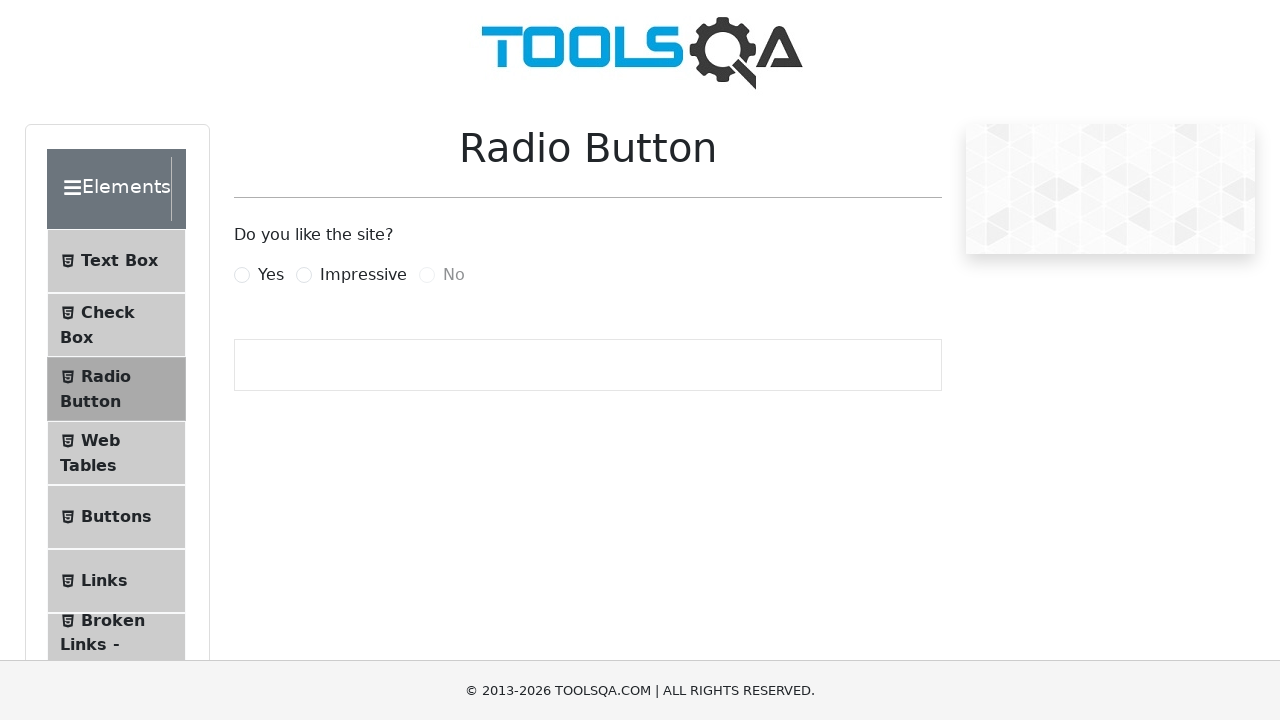

Clicked Impressive radio button label at (363, 275) on label[for='impressiveRadio']
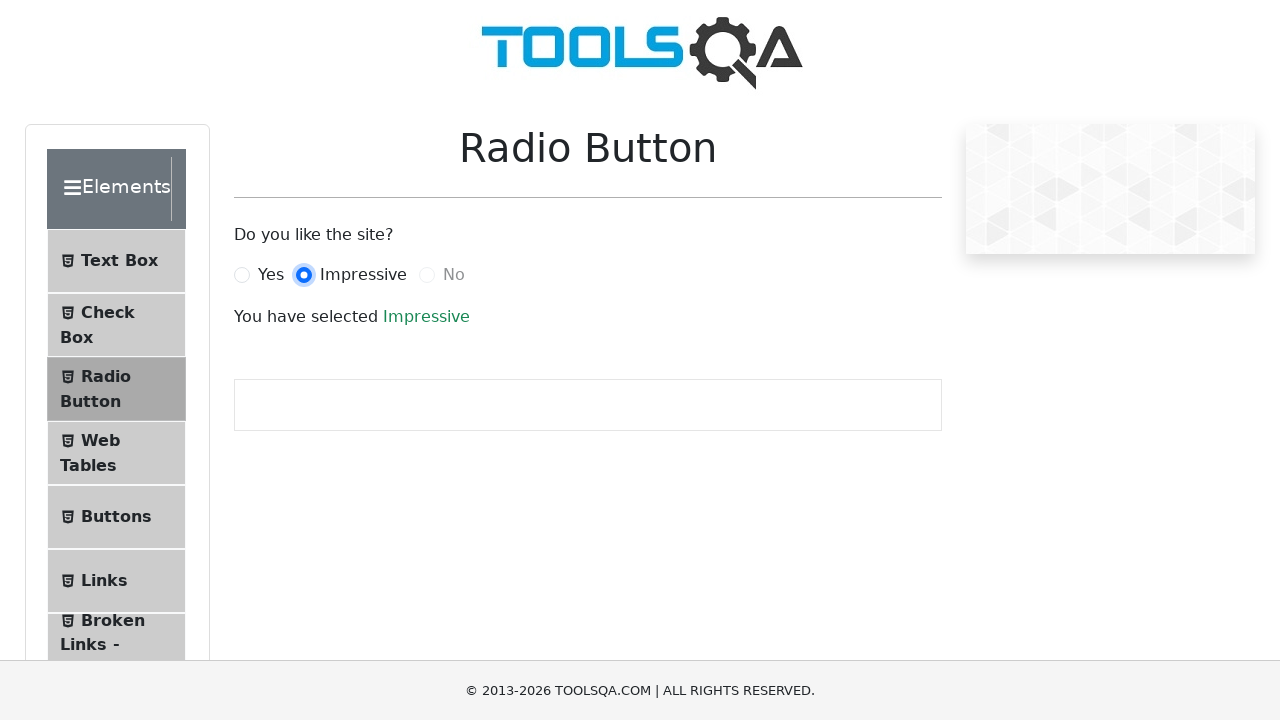

Verified Impressive radio button is selected and displayed
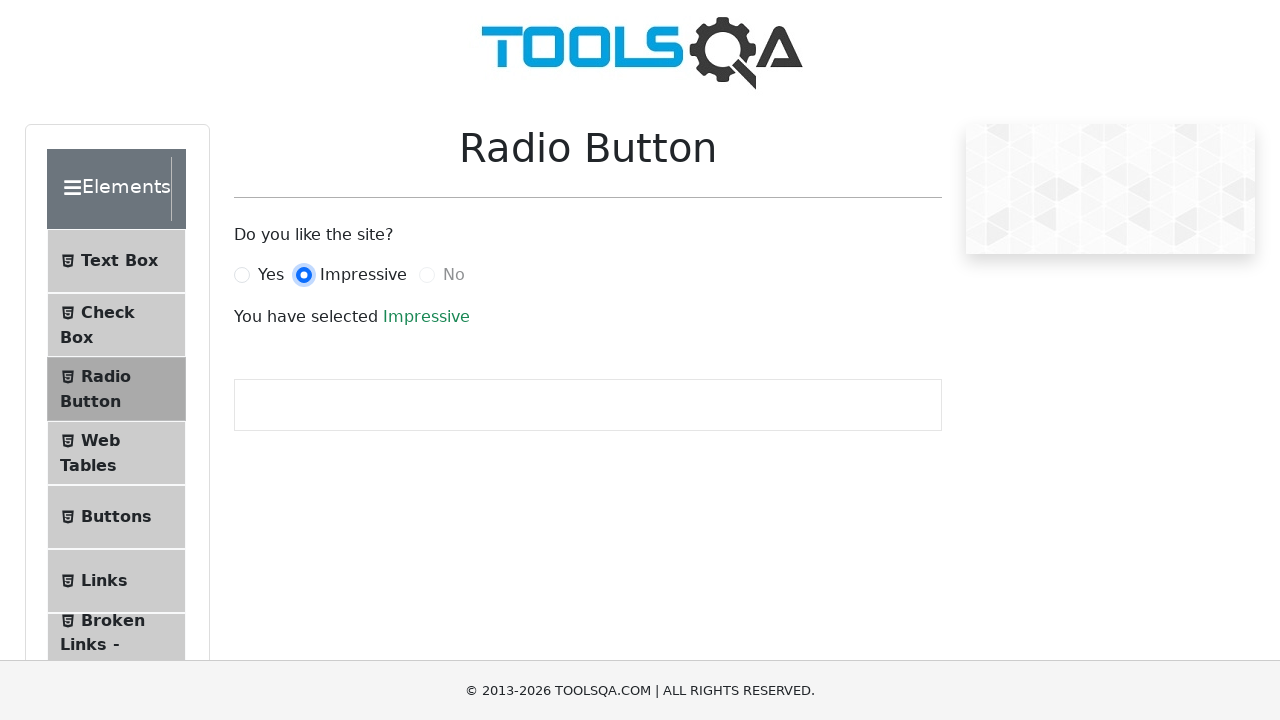

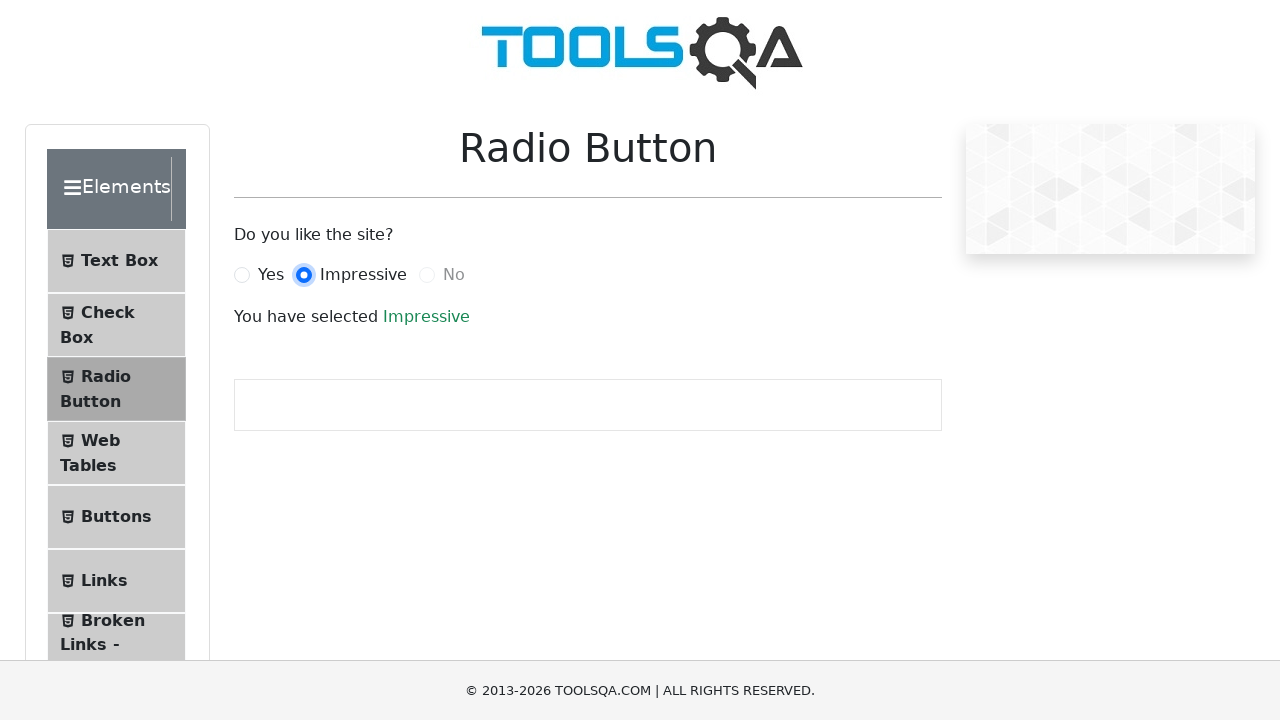